Navigates to NSE India's live equity market page for NIFTY 50 and verifies that the equity stock table loads with data rows.

Starting URL: https://www.nseindia.com/market-data/live-equity-market?symbol=NIFTY%2050

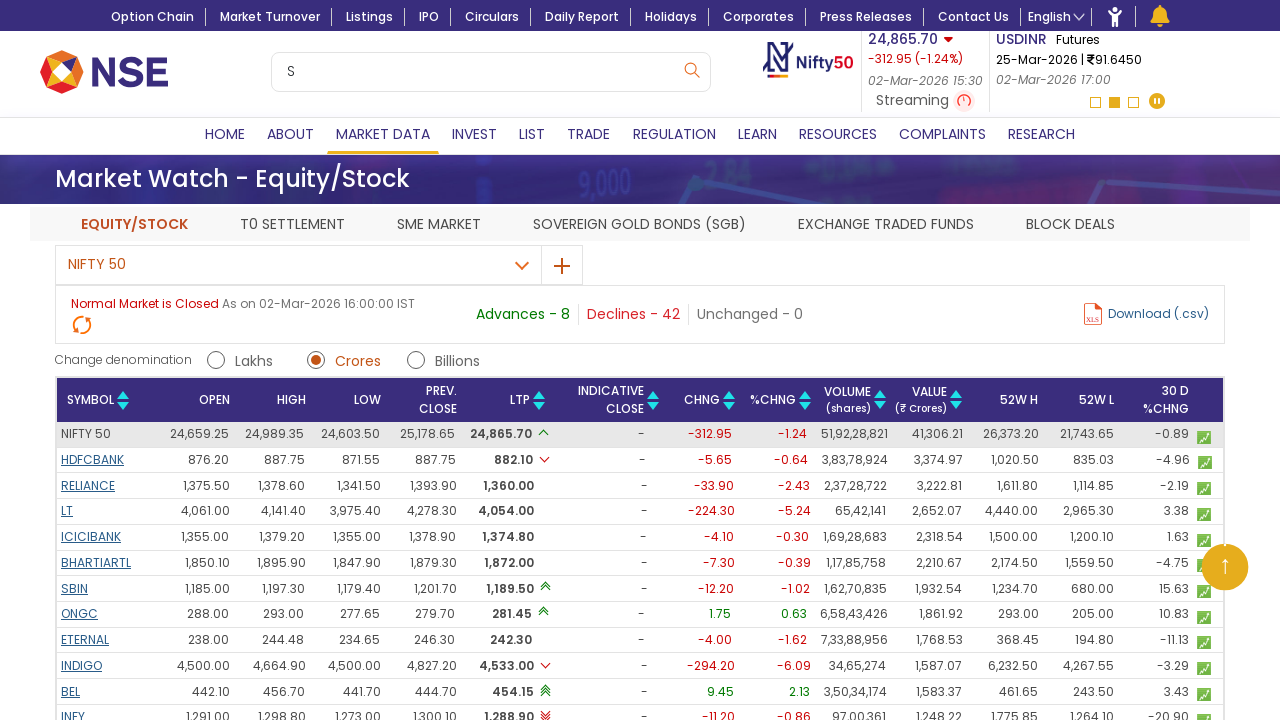

Navigated to NSE India NIFTY 50 live equity market page
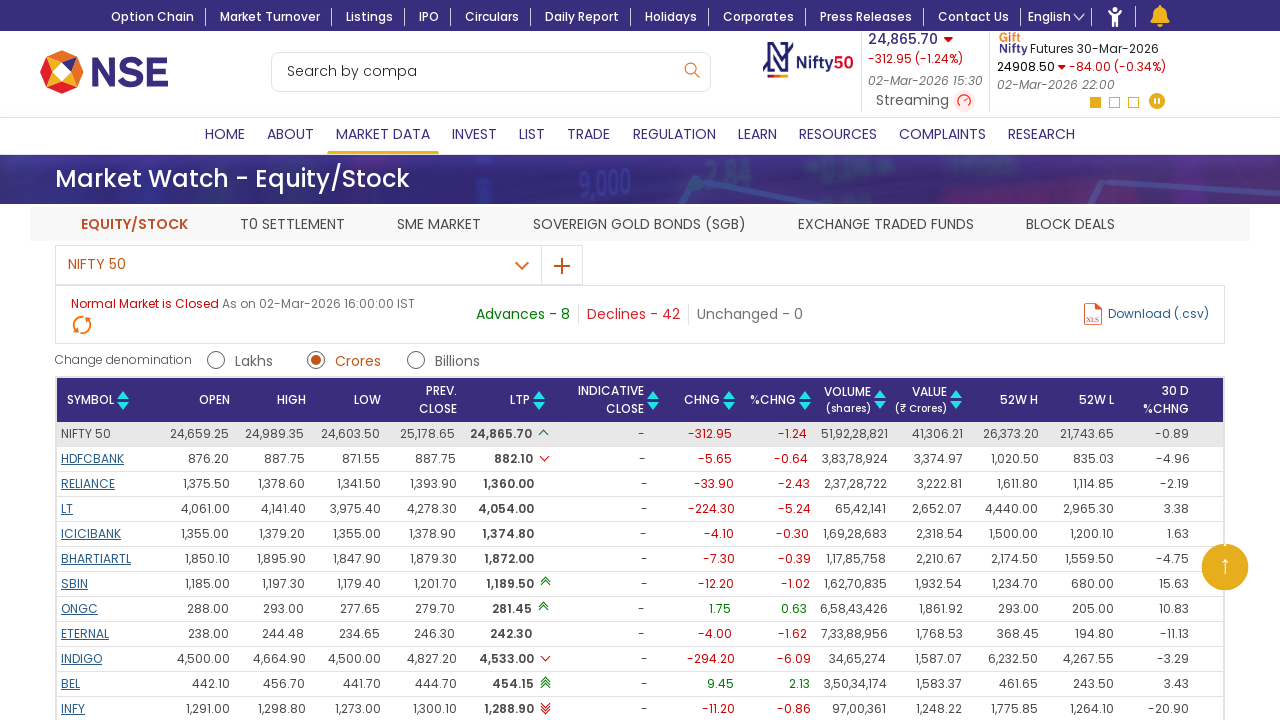

Page fully loaded with all network requests completed
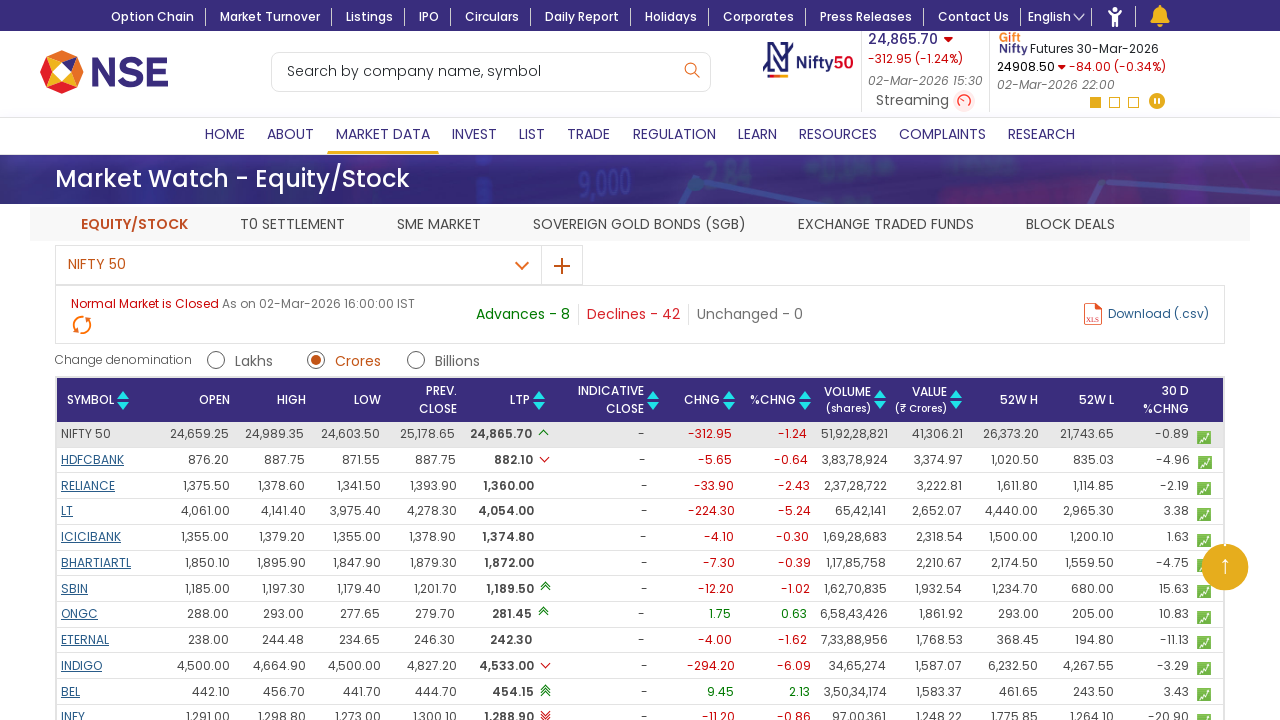

Equity stock table selector found in DOM
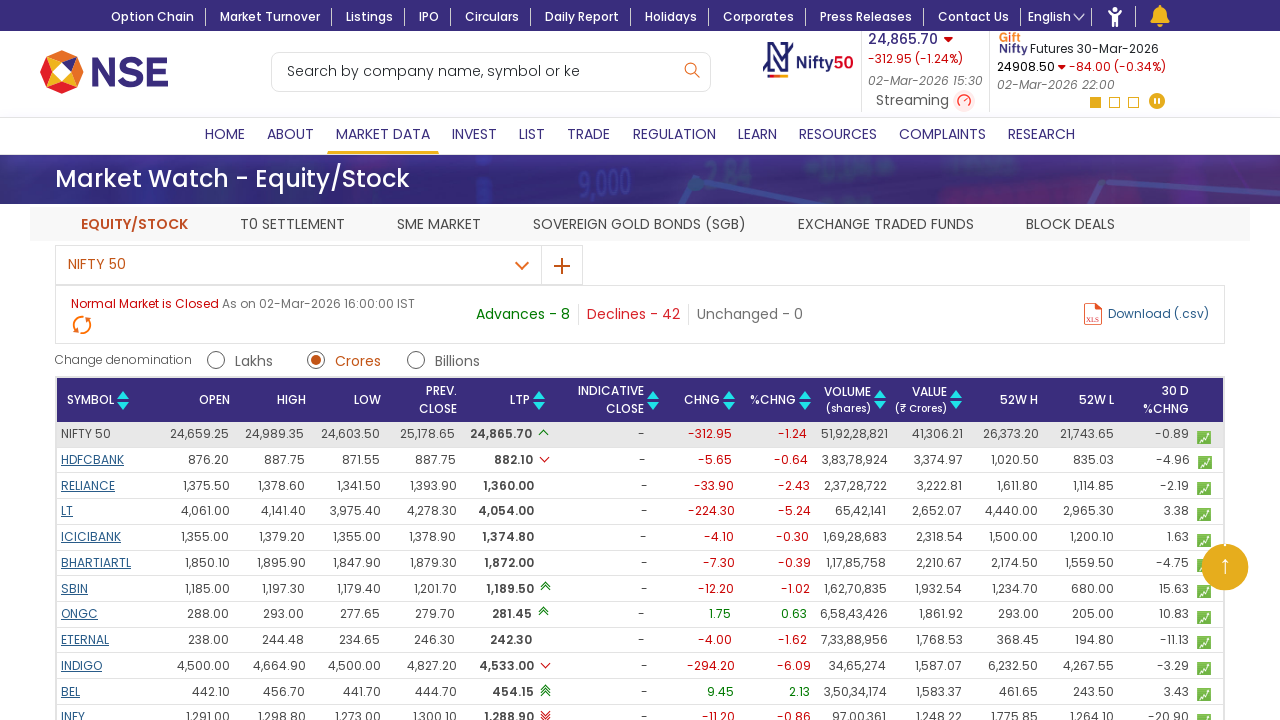

Located the equity stock table element
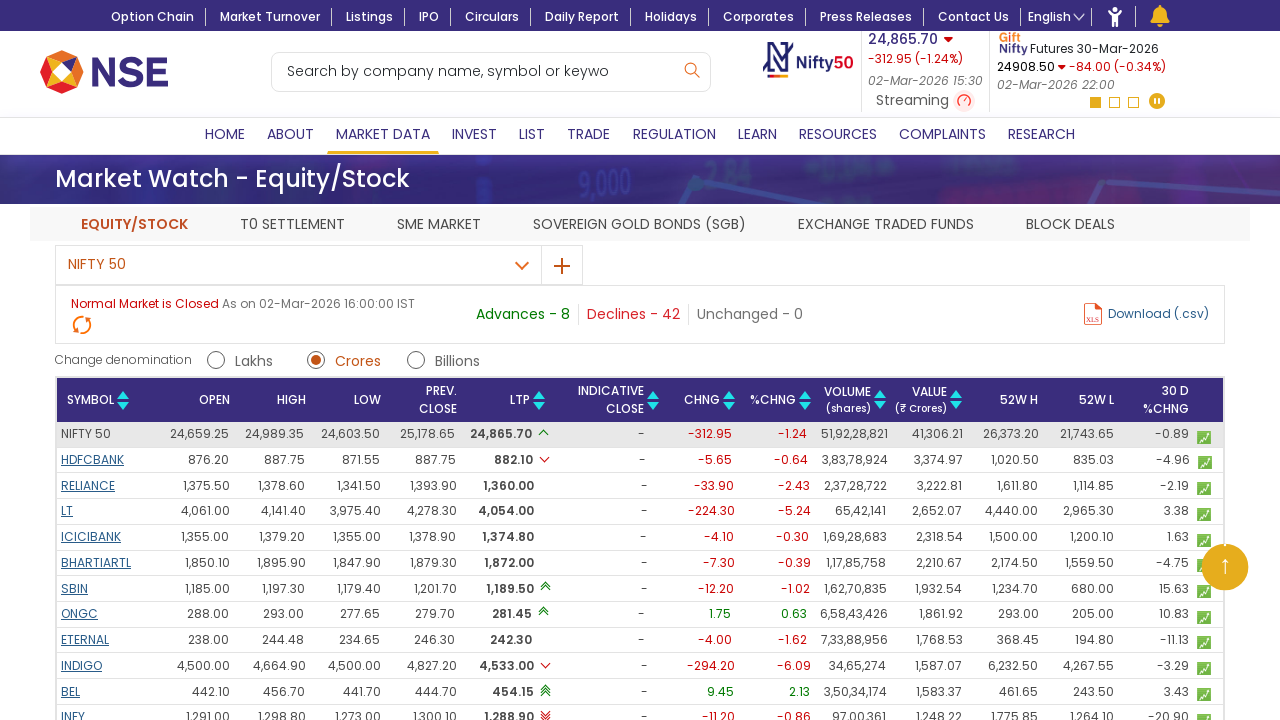

Located all table rows within the equity stock table
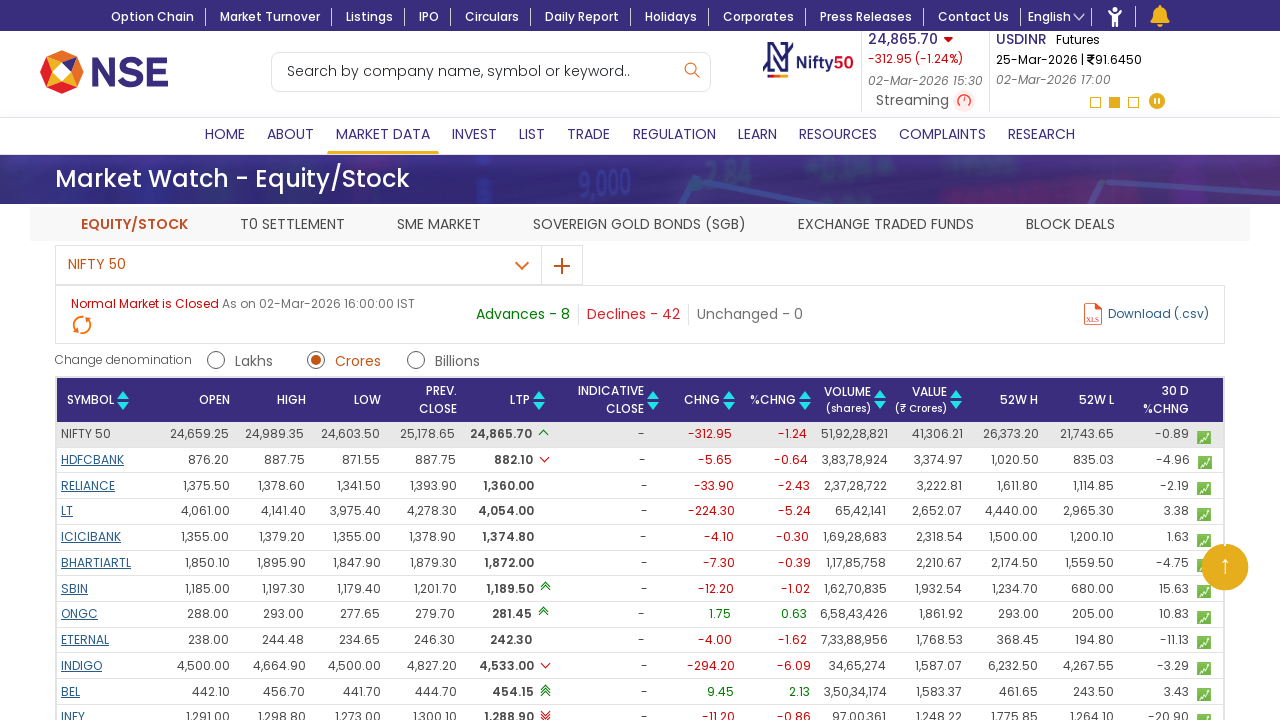

Table rows populated with data - cells are now visible
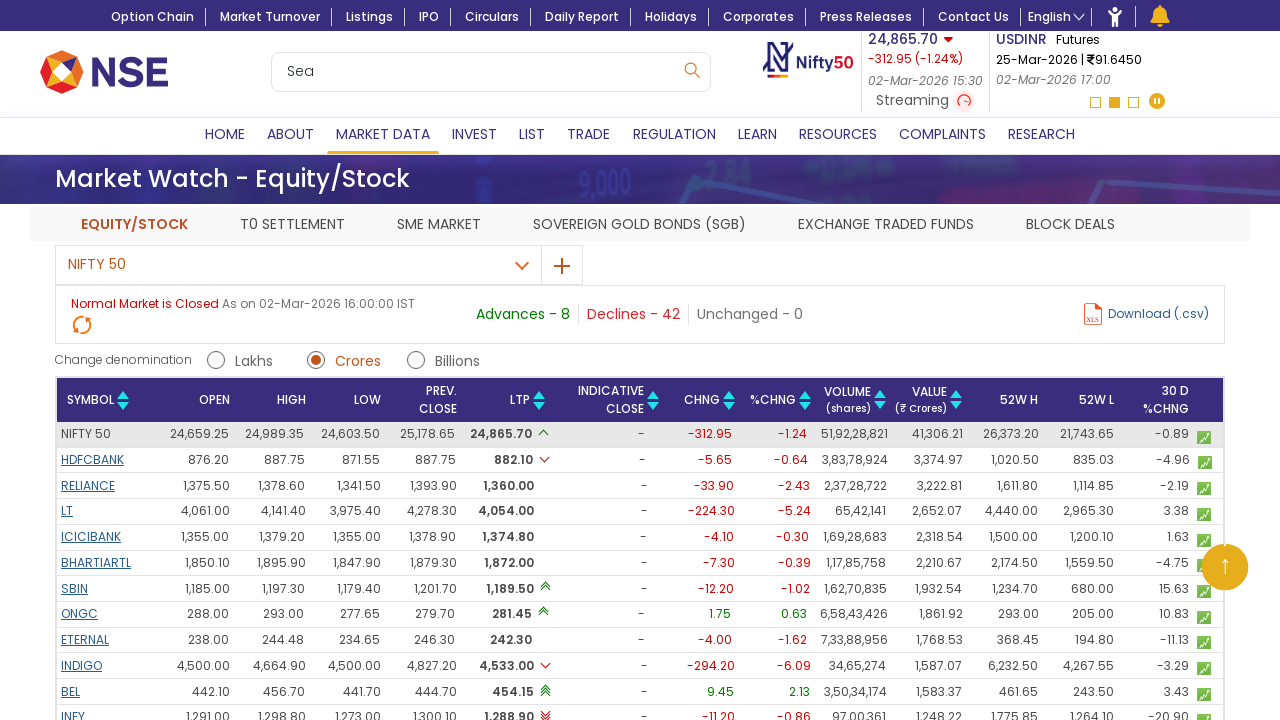

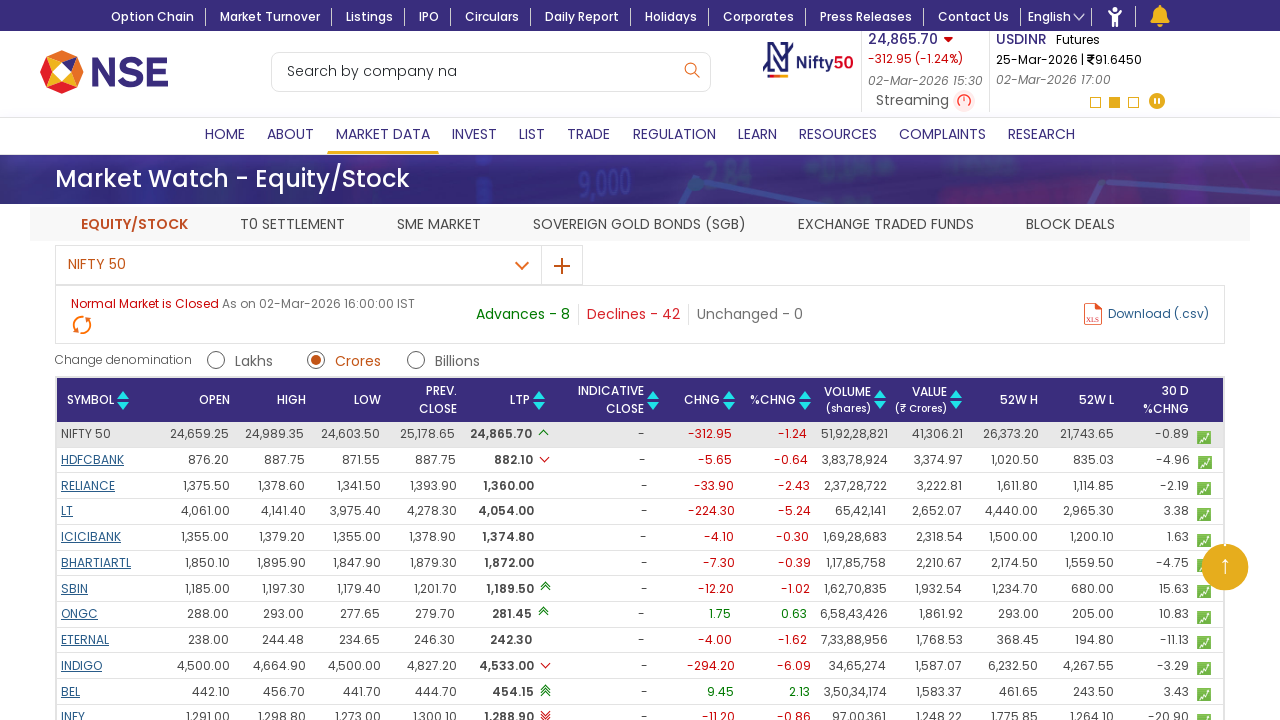